Tests basic browser navigation actions including refresh, back, and forward on the VWO app page

Starting URL: https://app.vwo.com

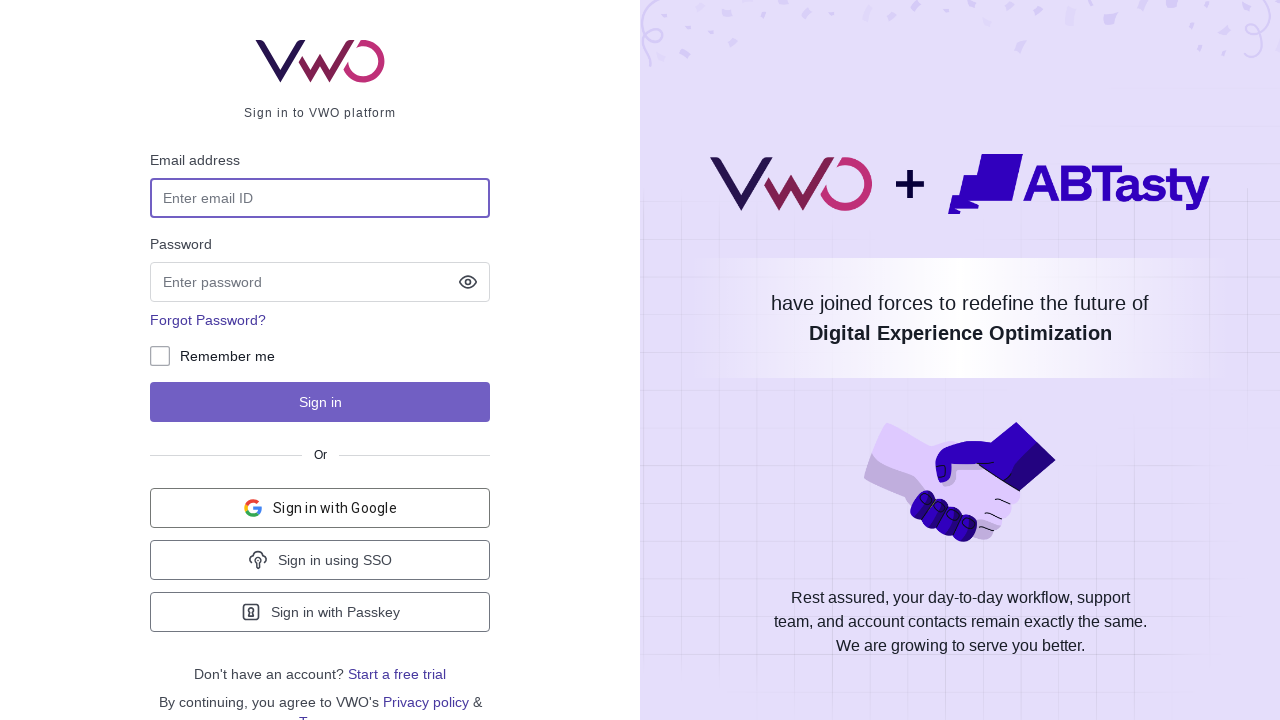

Reloaded the VWO app page
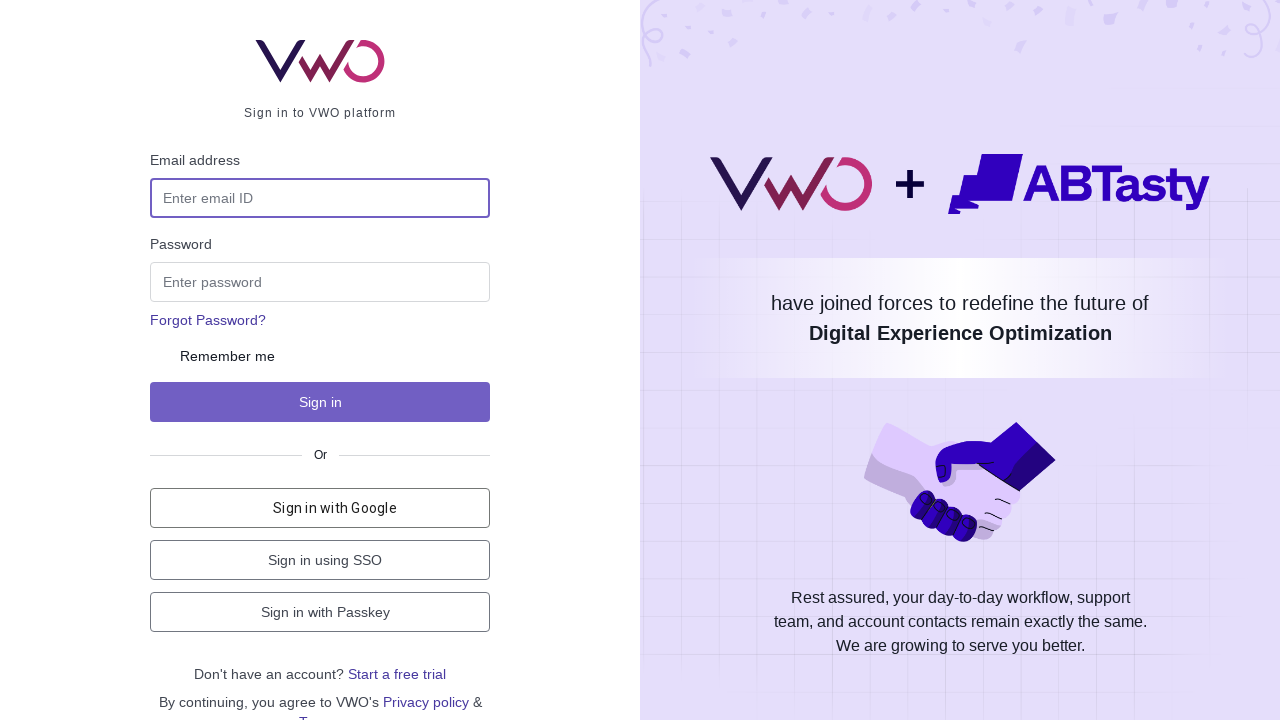

Navigated back in browser history
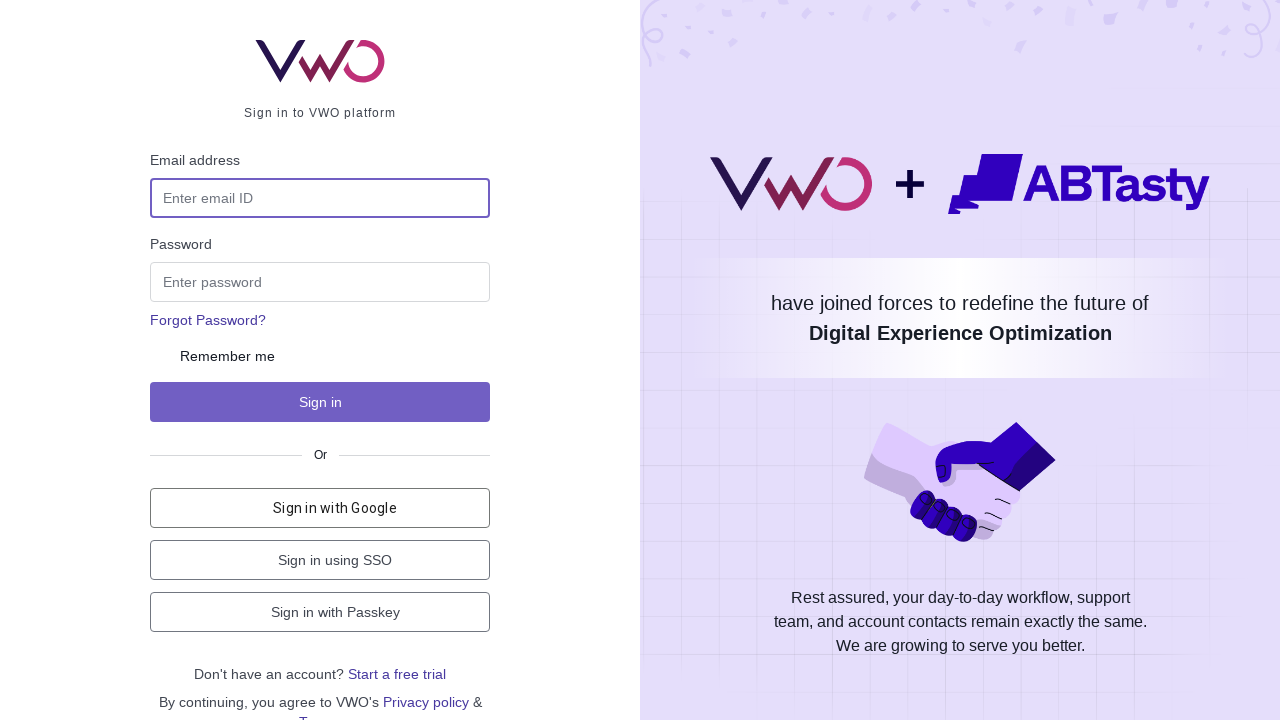

Navigated forward in browser history
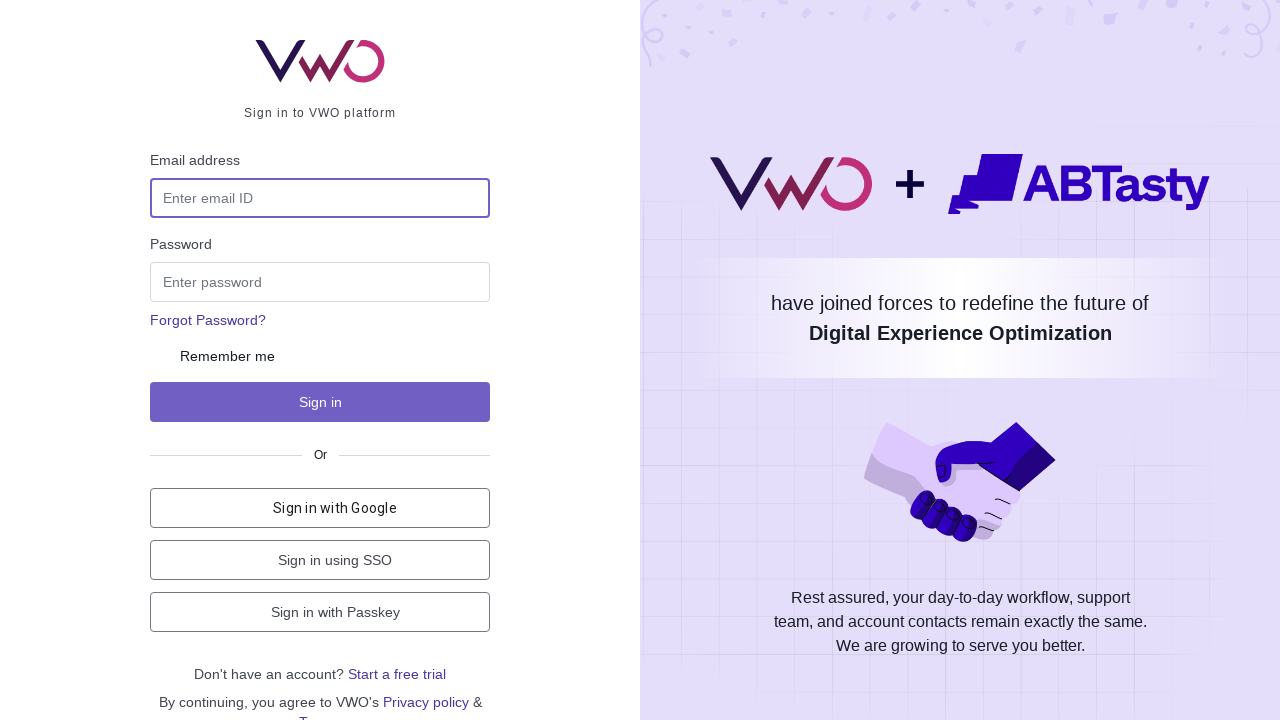

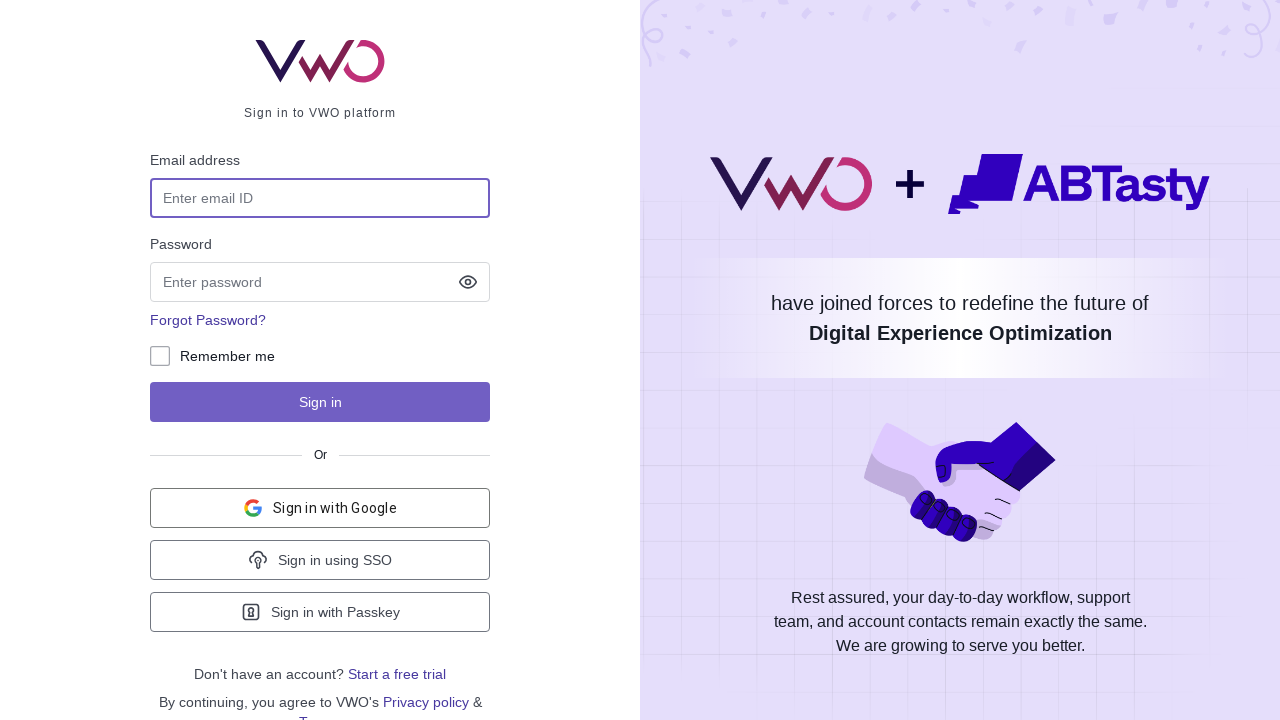